Tests button click functionality on a demo page by clicking a button and verifying that a confirmation message appears

Starting URL: https://demoqa.com/buttons

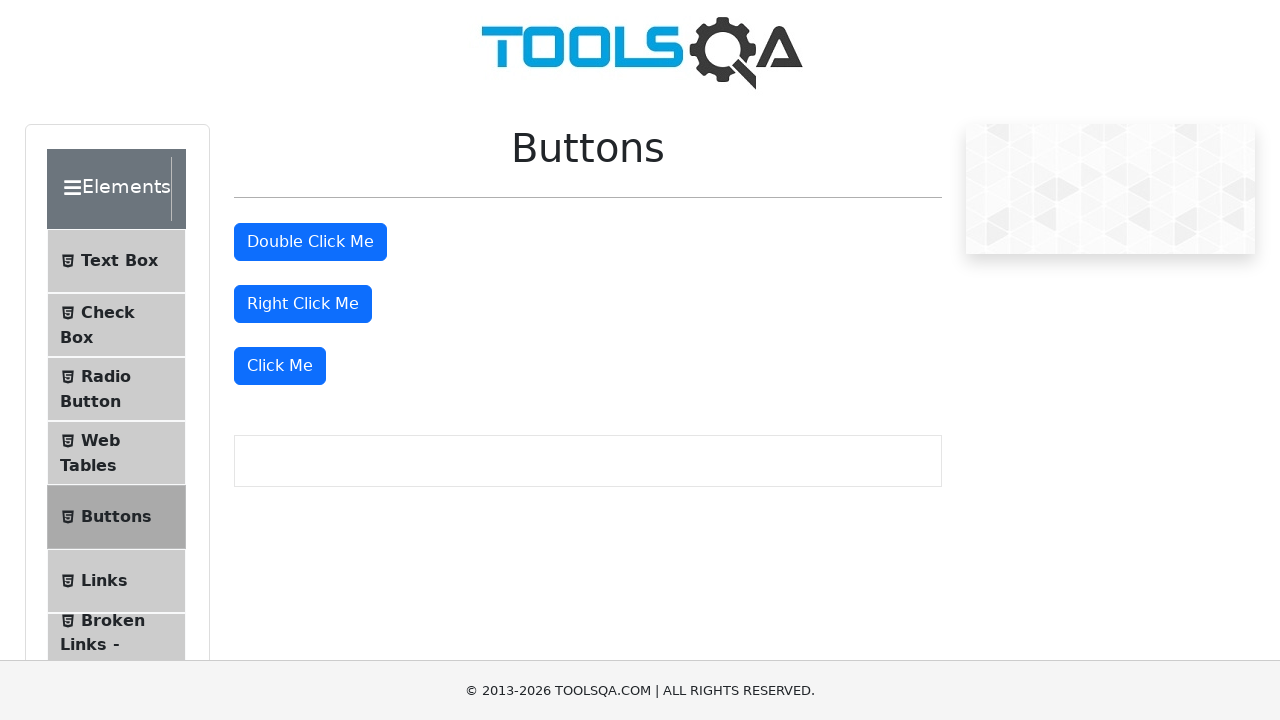

Waited for and located the 'Click Me' button
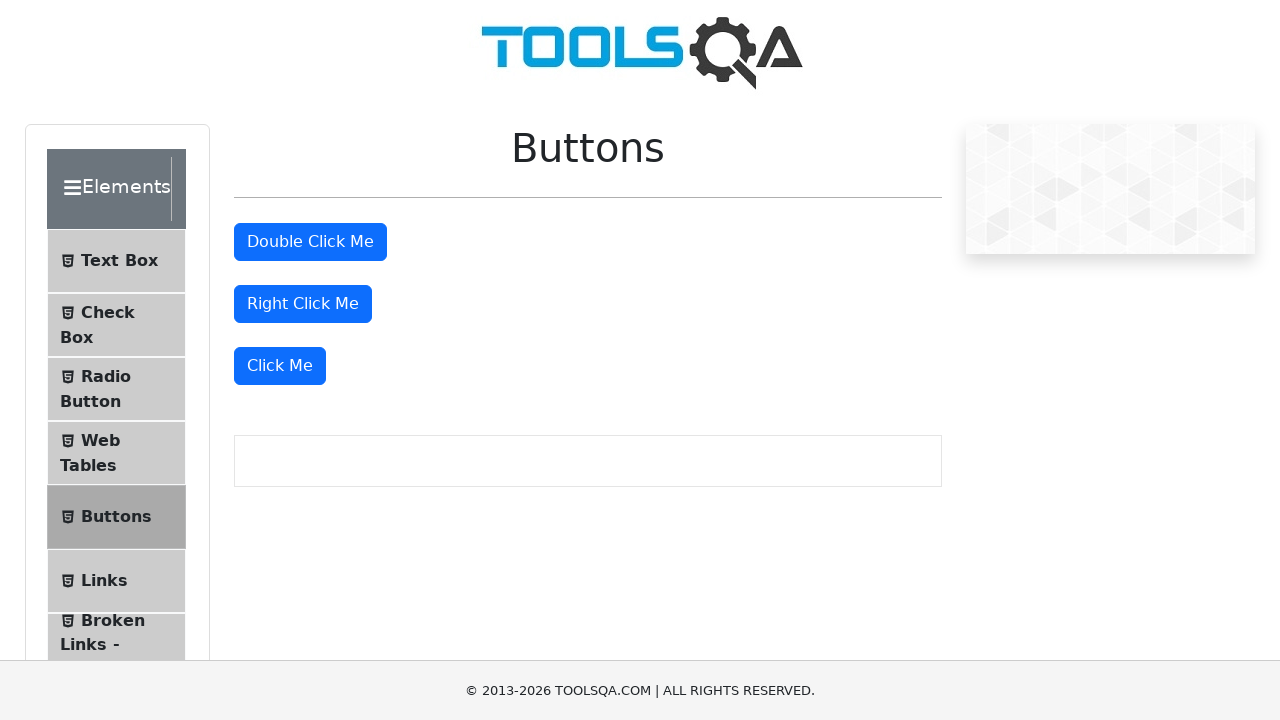

Clicked the 'Click Me' button
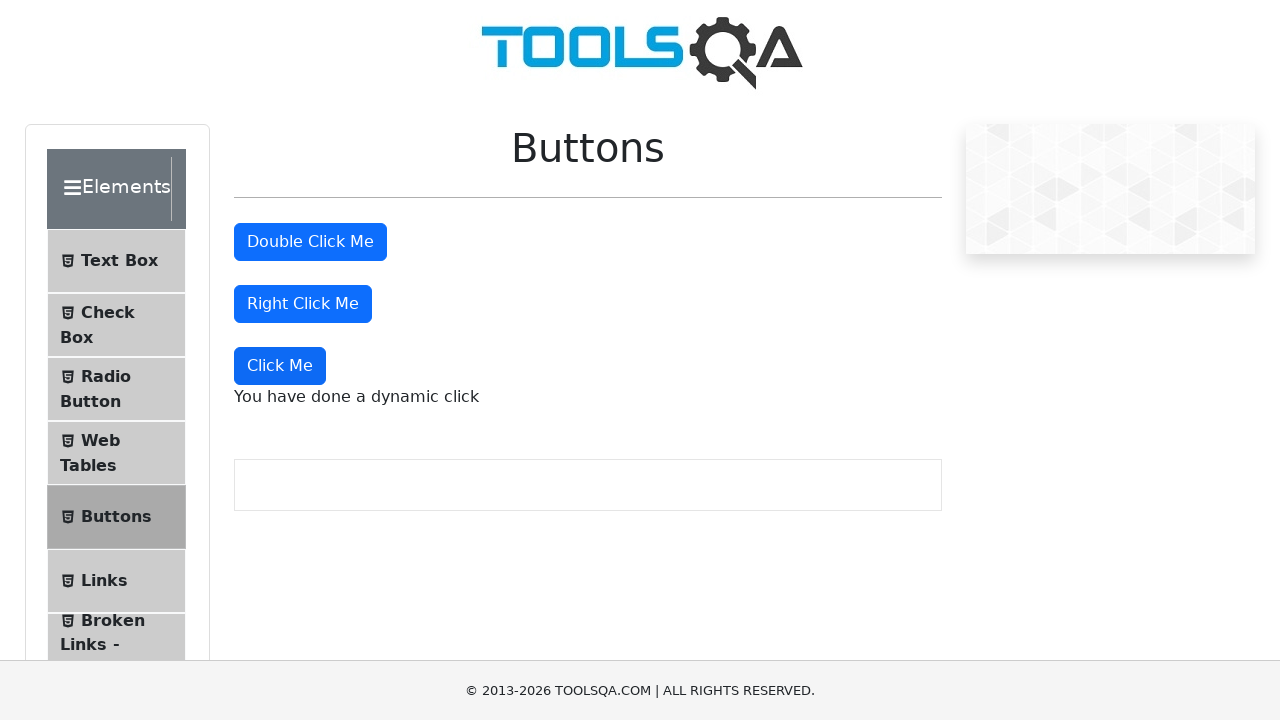

Confirmation message appeared and is visible
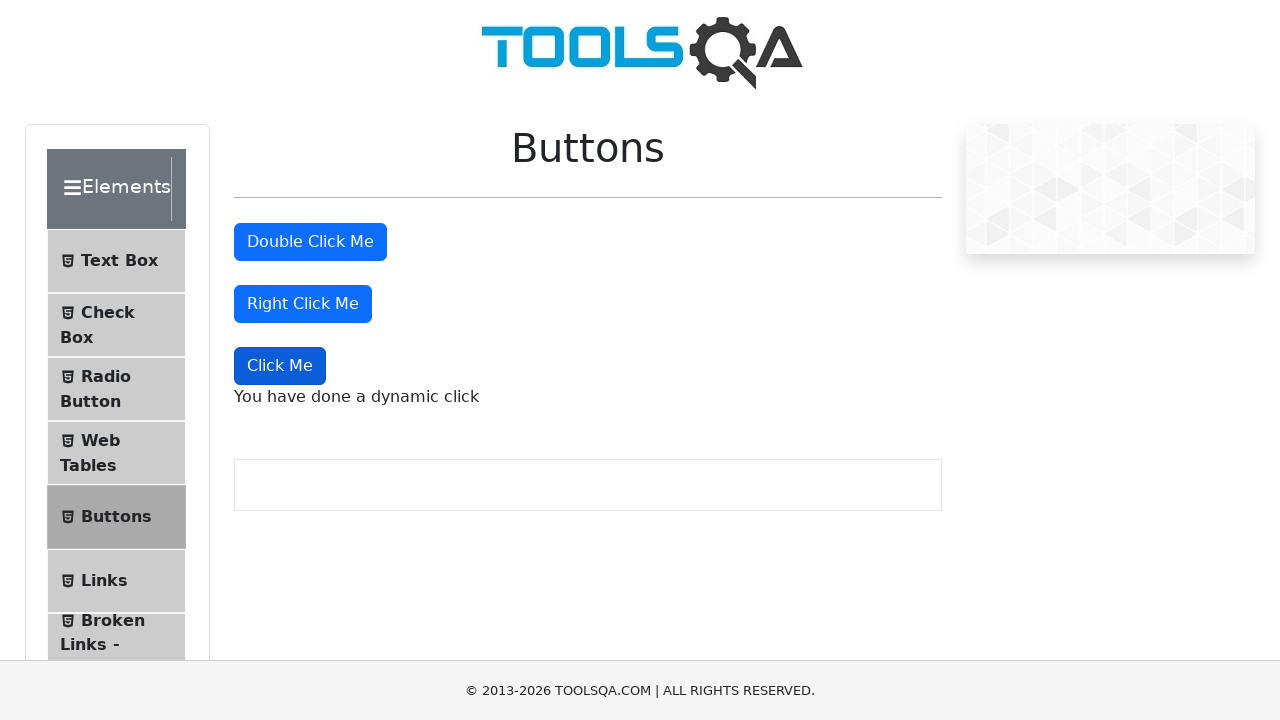

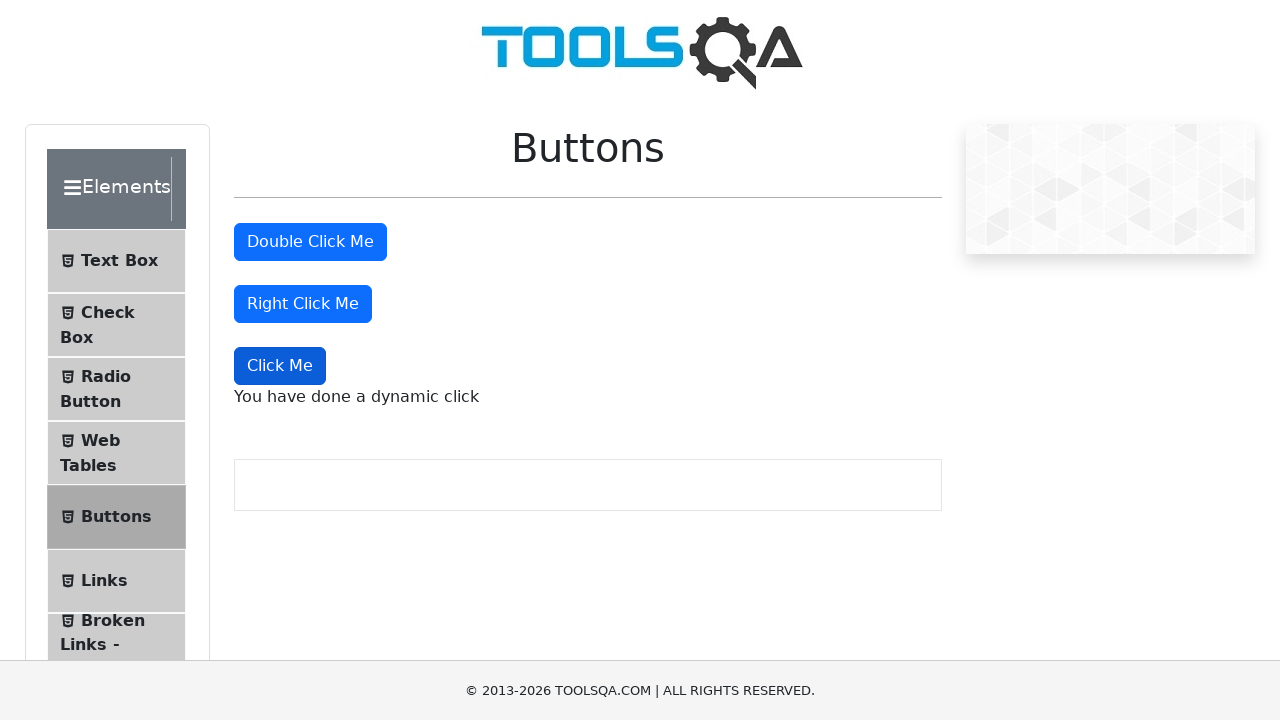